Tests the rent-a-cat page to verify that Rent and Return buttons are present

Starting URL: https://cs1632.appspot.com/

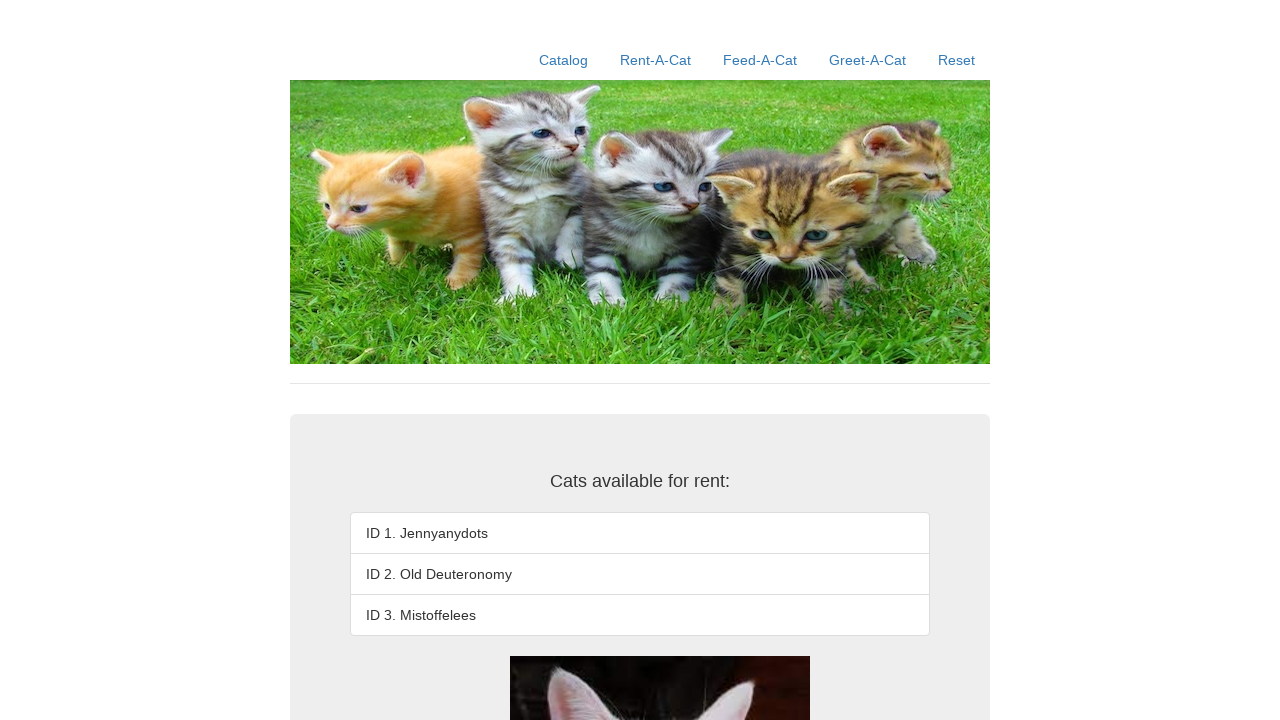

Clicked the rent-a-cat link at (656, 60) on xpath=//a[contains(@href, '/rent-a-cat')]
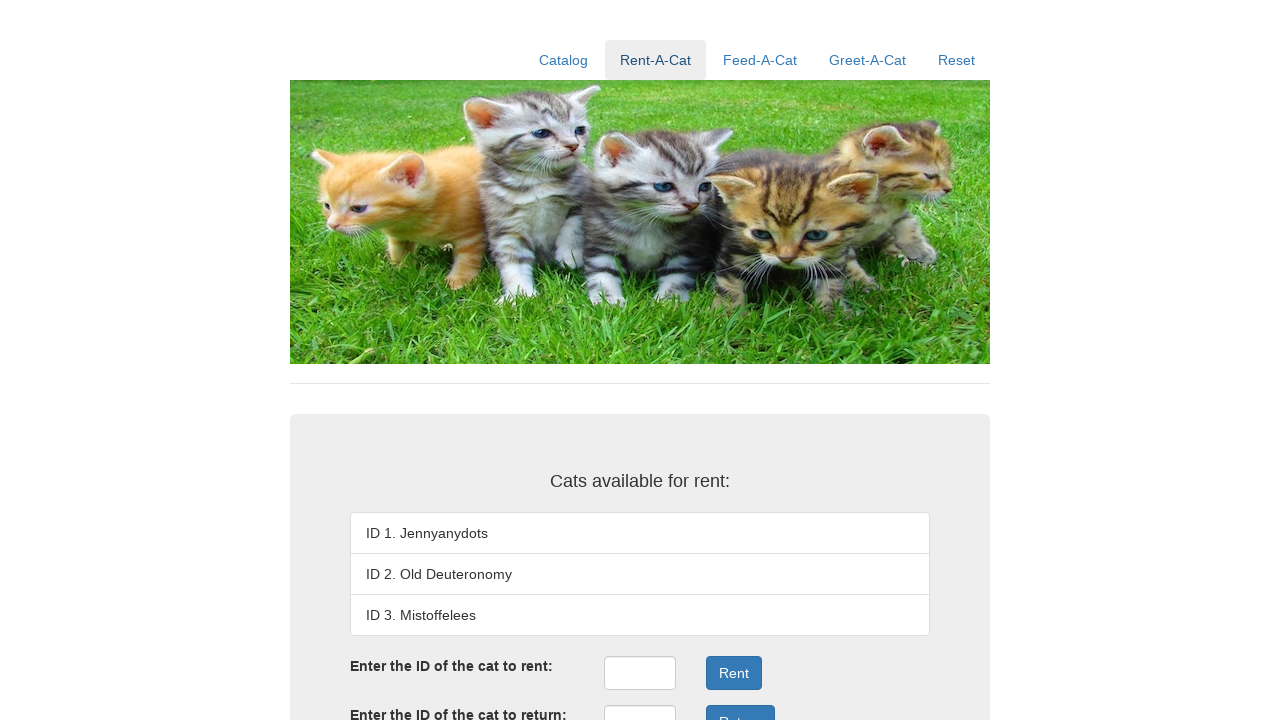

Located Rent button elements
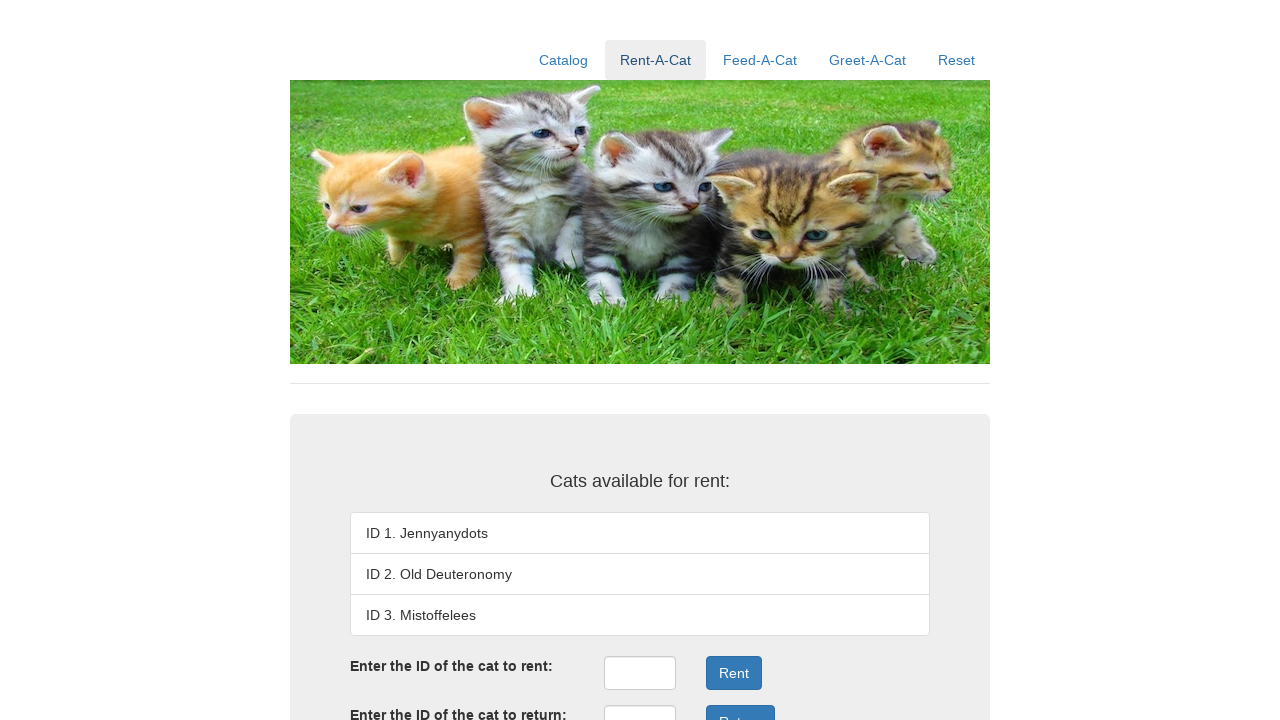

Verified Rent button is present
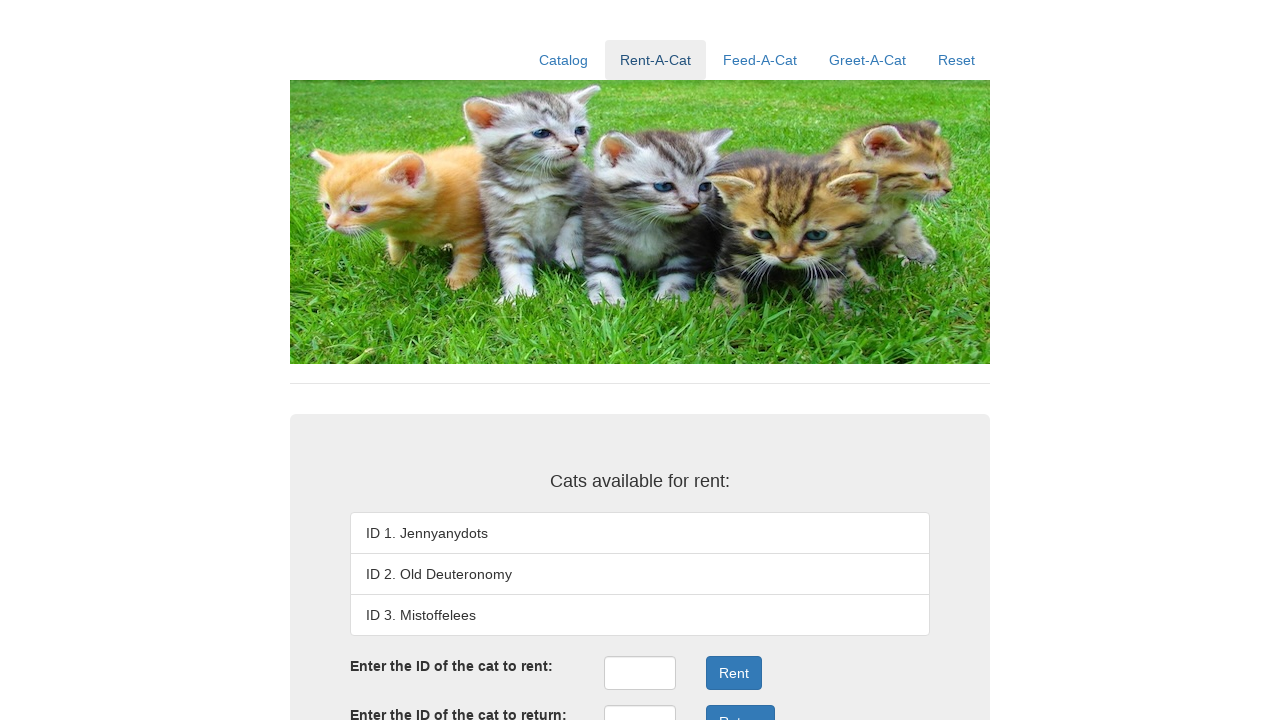

Located Return button elements
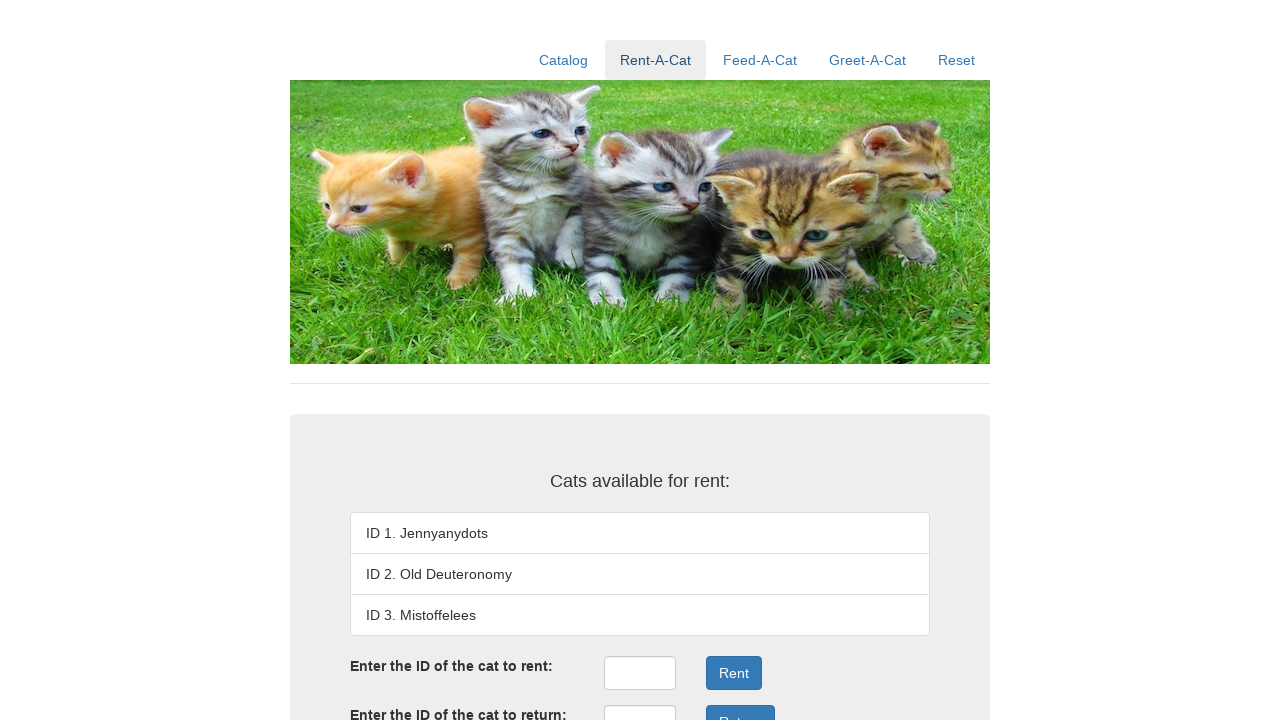

Verified Return button is present
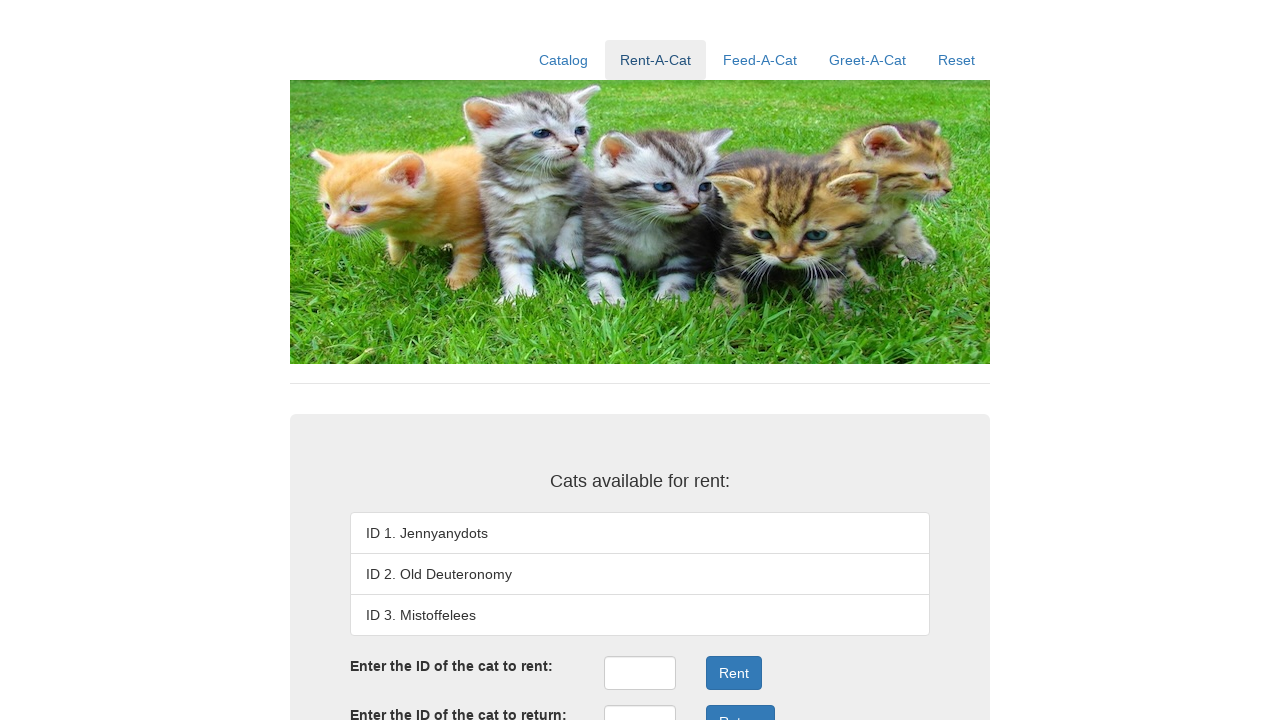

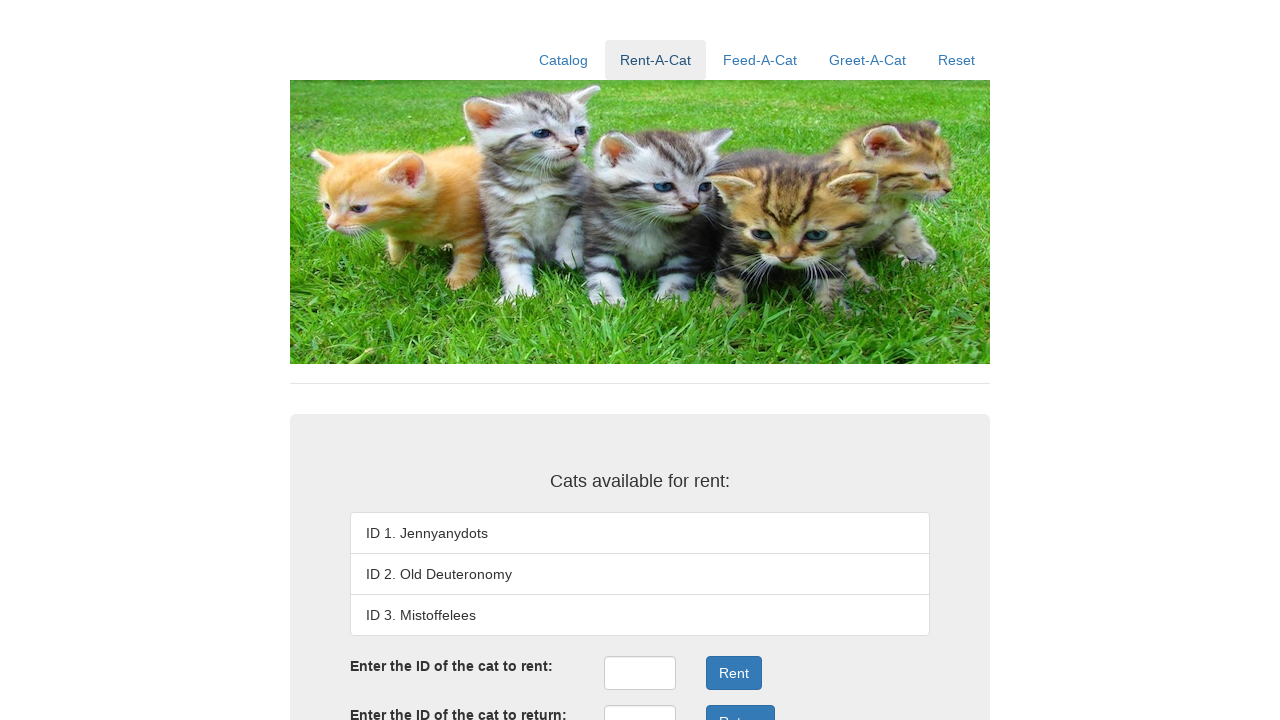